Tests the add/remove elements functionality by adding 5 elements, then removing 2 elements, and verifying the count at each step

Starting URL: http://the-internet.herokuapp.com/

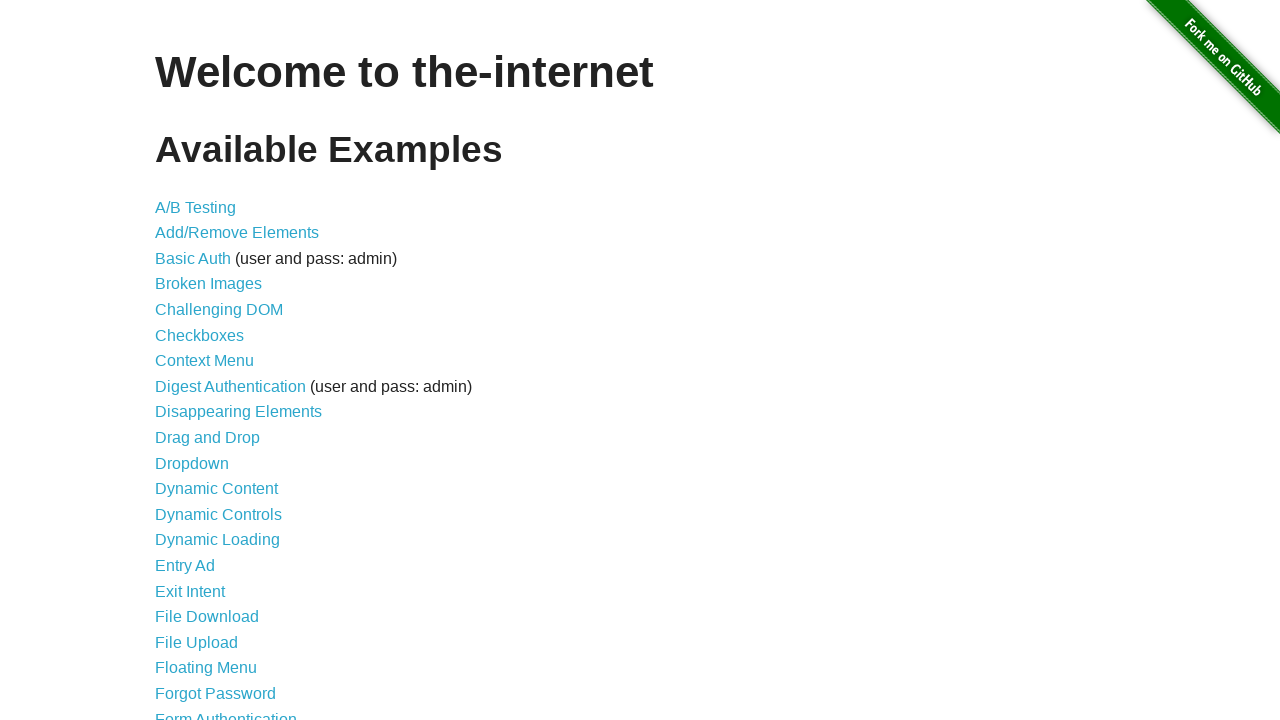

Clicked link to navigate to Add/Remove Elements page at (237, 233) on a[href='/add_remove_elements/']
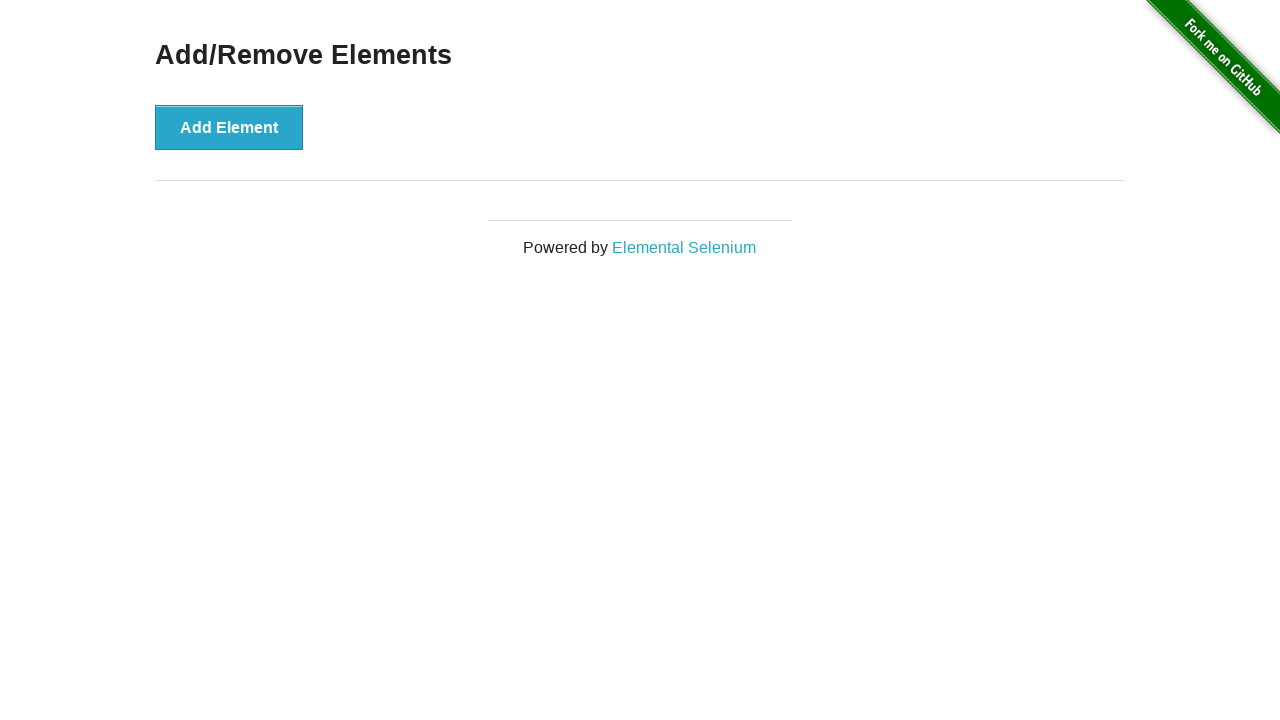

Waited for Add/Remove Elements page header to load
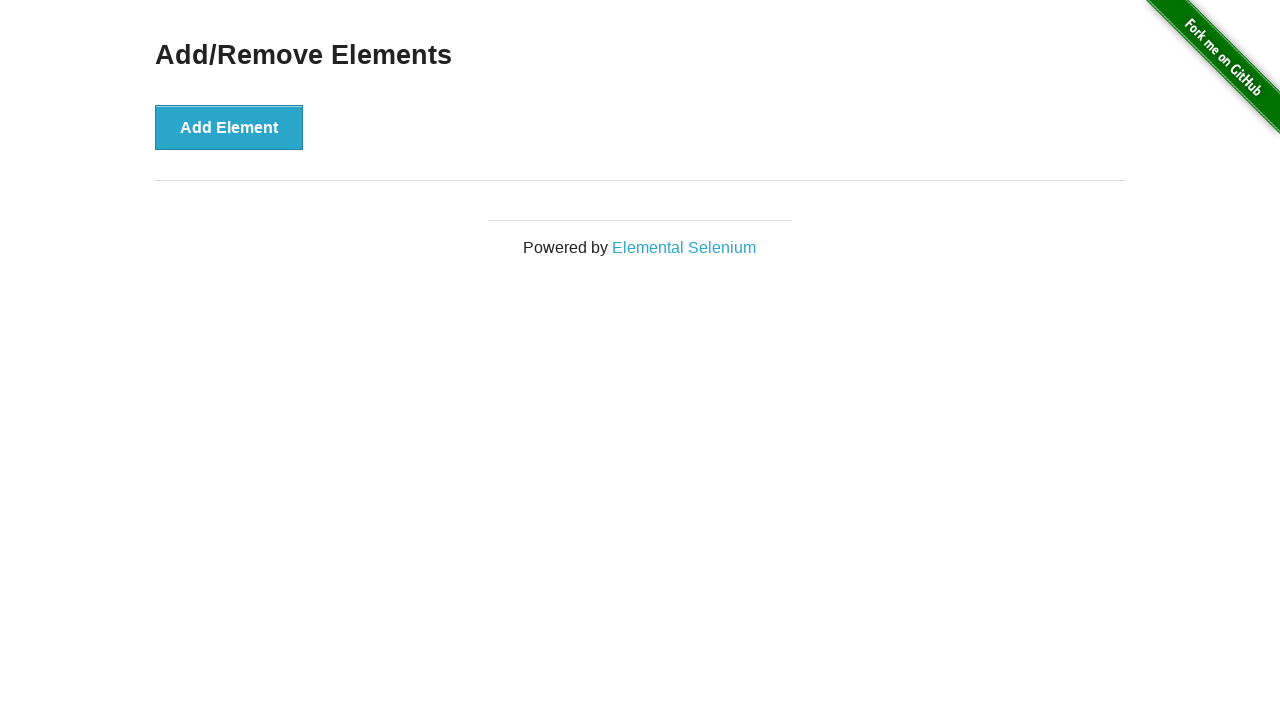

Clicked 'Add Element' button (iteration 1/5) at (229, 127) on button:has-text('Add Element')
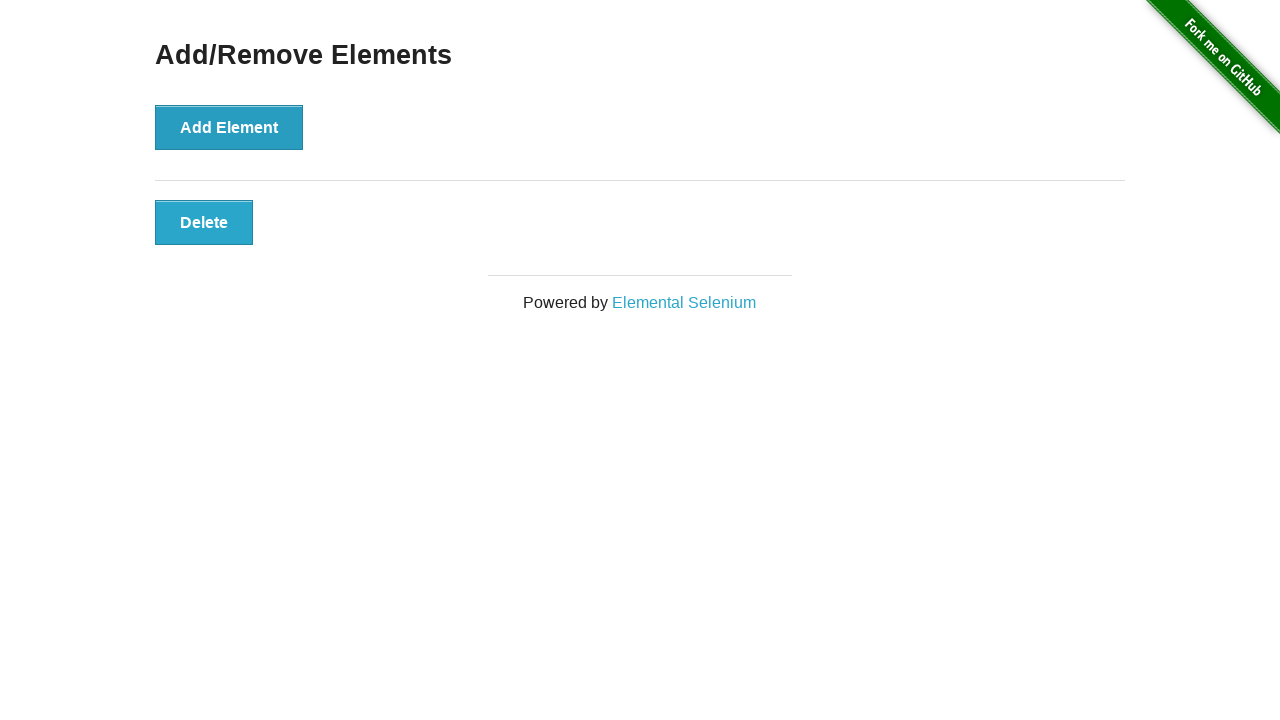

Clicked 'Add Element' button (iteration 2/5) at (229, 127) on button:has-text('Add Element')
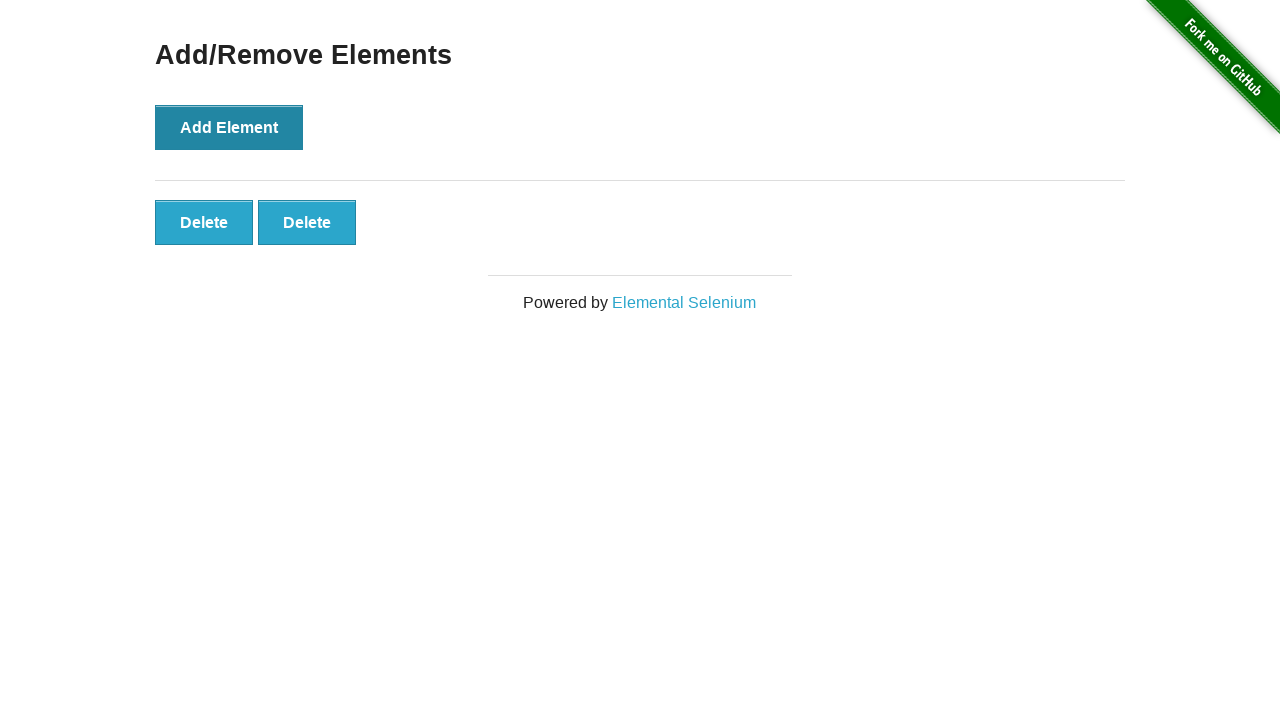

Clicked 'Add Element' button (iteration 3/5) at (229, 127) on button:has-text('Add Element')
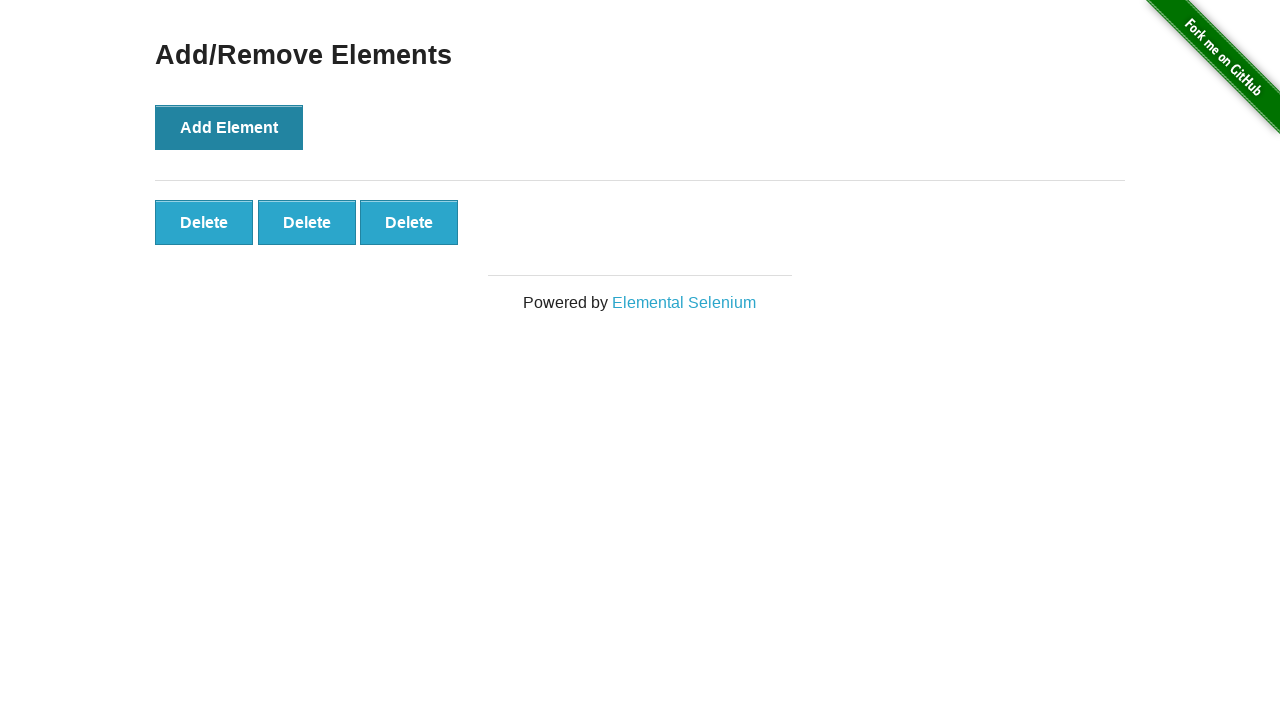

Clicked 'Add Element' button (iteration 4/5) at (229, 127) on button:has-text('Add Element')
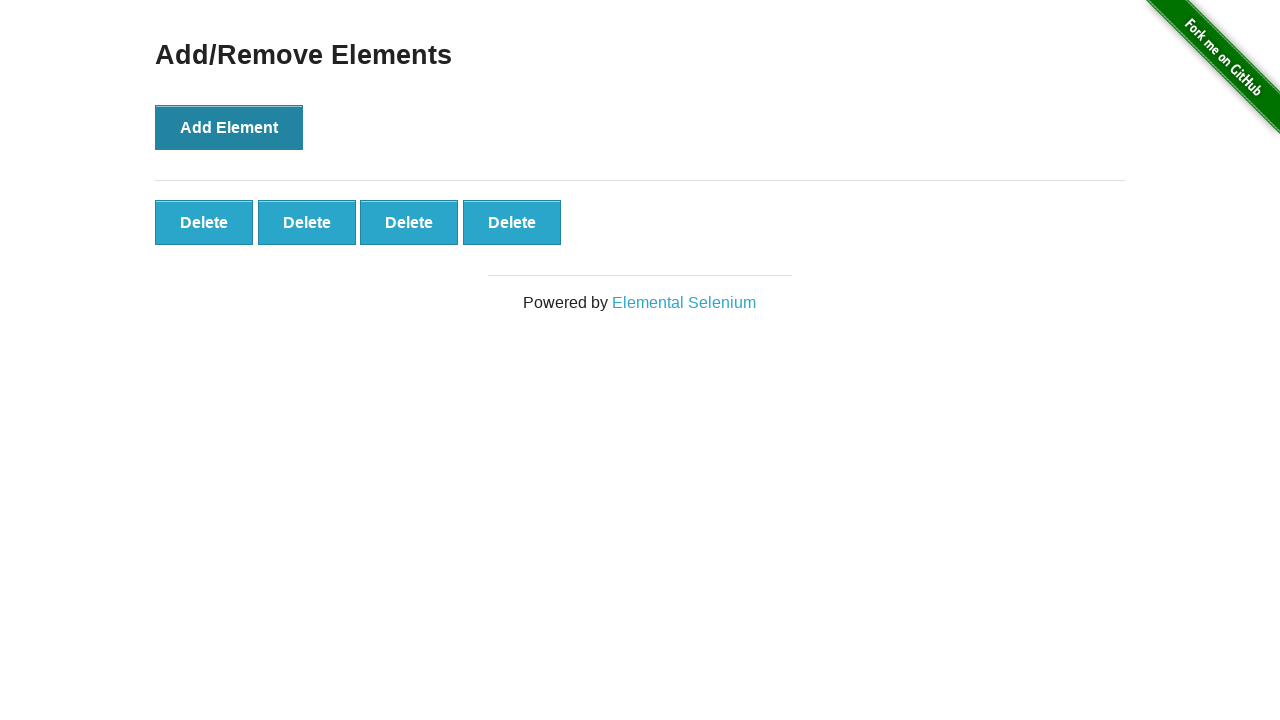

Clicked 'Add Element' button (iteration 5/5) at (229, 127) on button:has-text('Add Element')
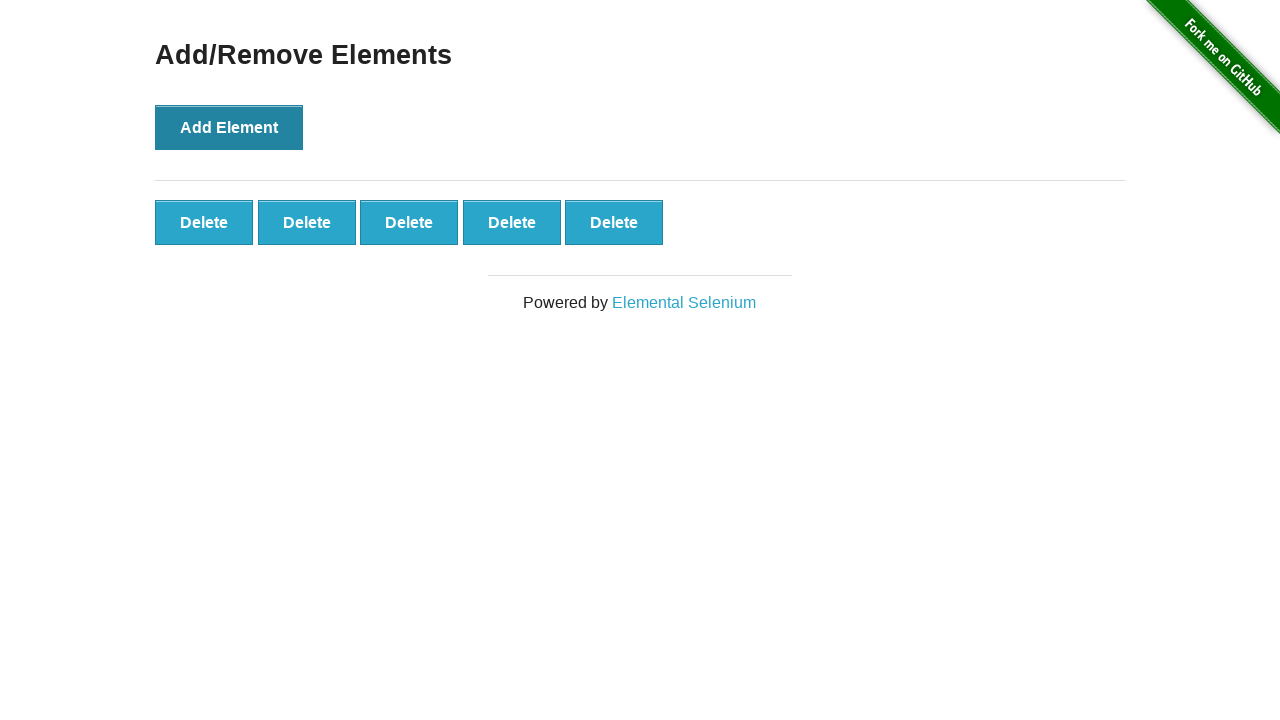

Waited for added elements to appear
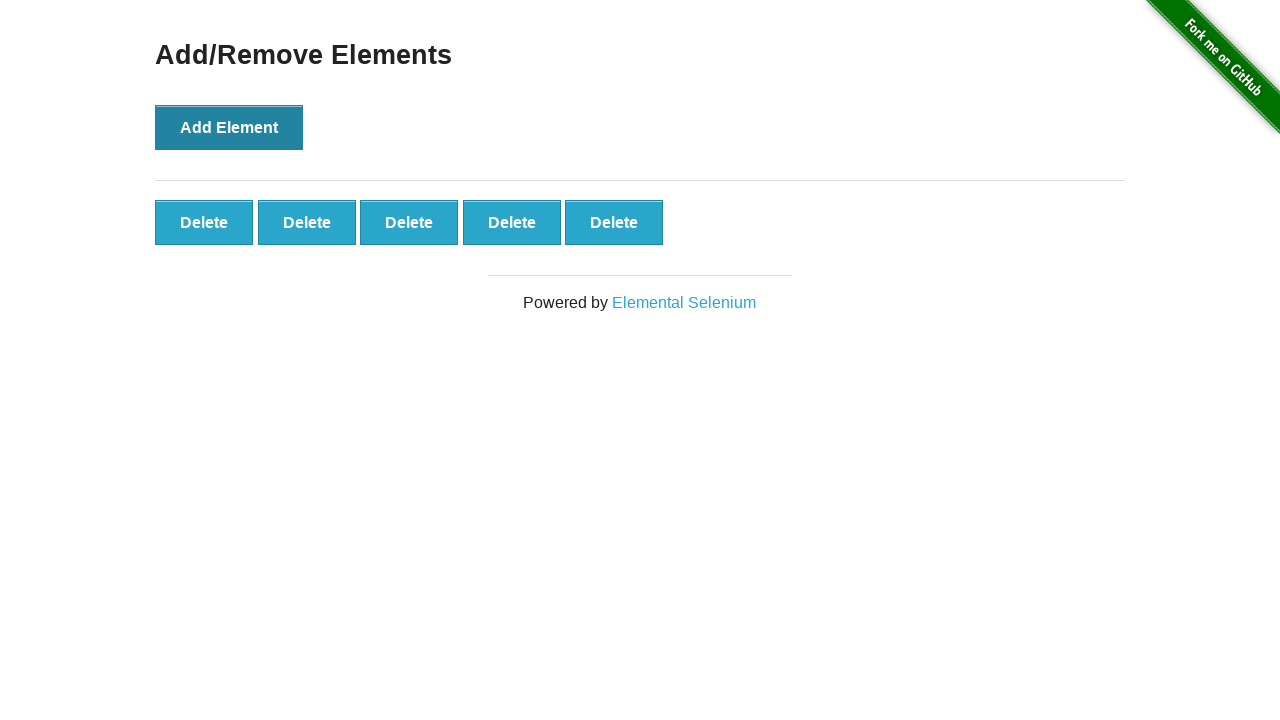

Verified 5 elements were added
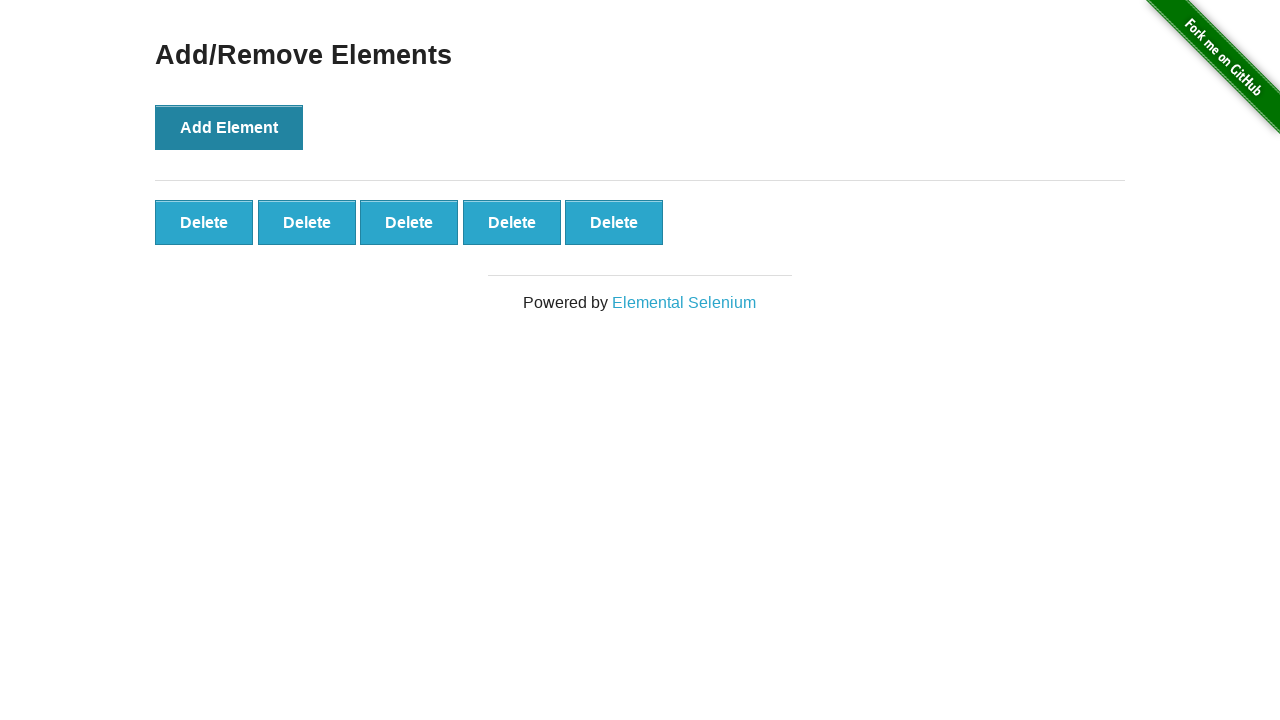

Clicked 5th element to delete it at (614, 222) on .added-manually >> nth=4
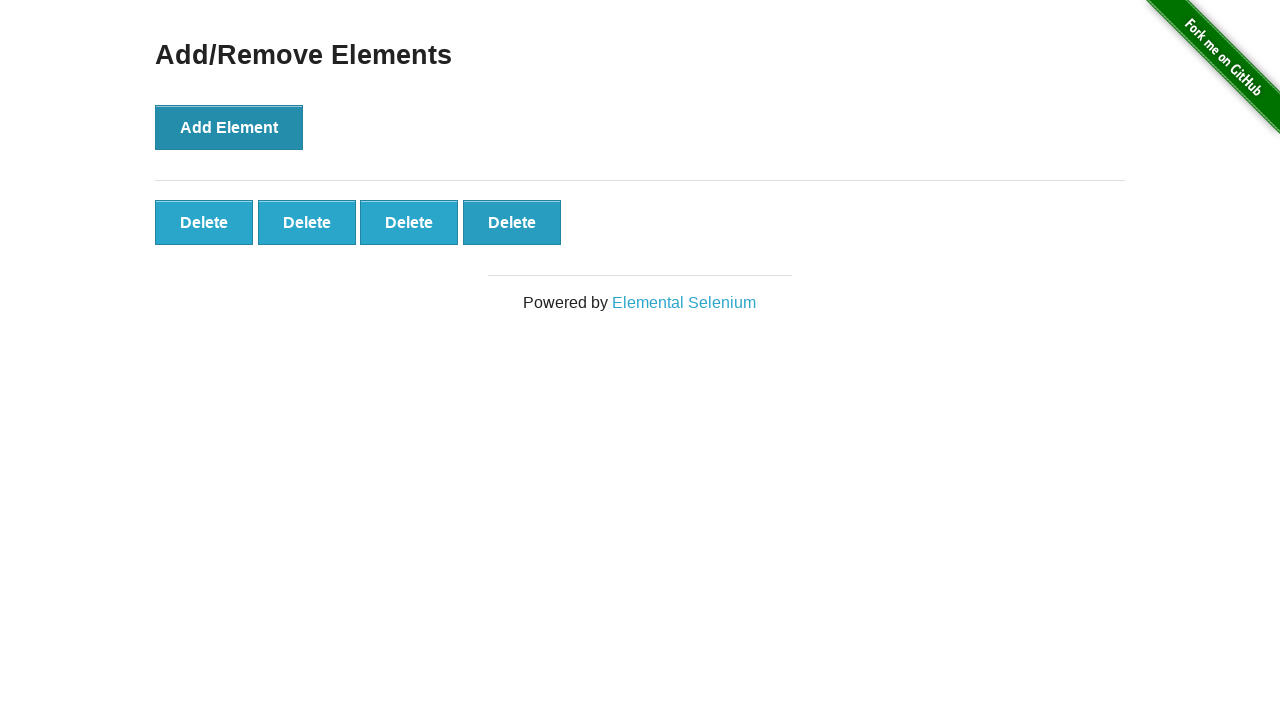

Clicked 4th element to delete it at (512, 222) on .added-manually >> nth=3
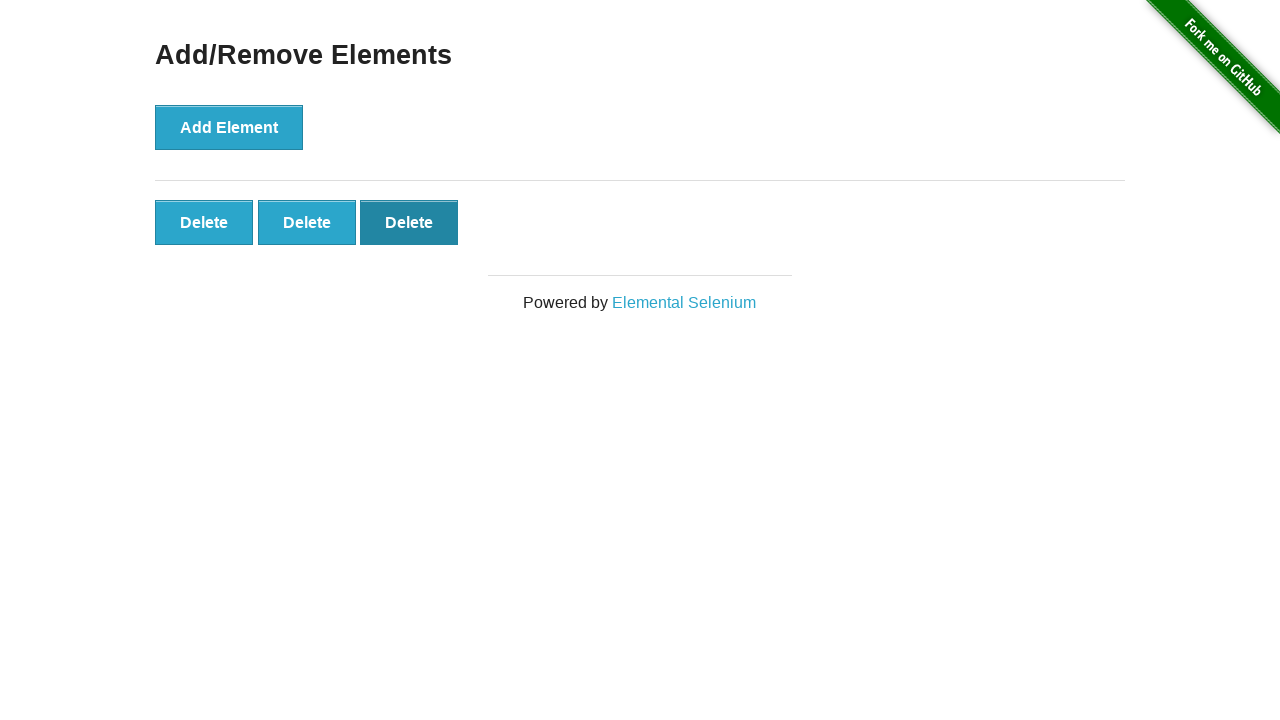

Waited 500ms for elements to be removed
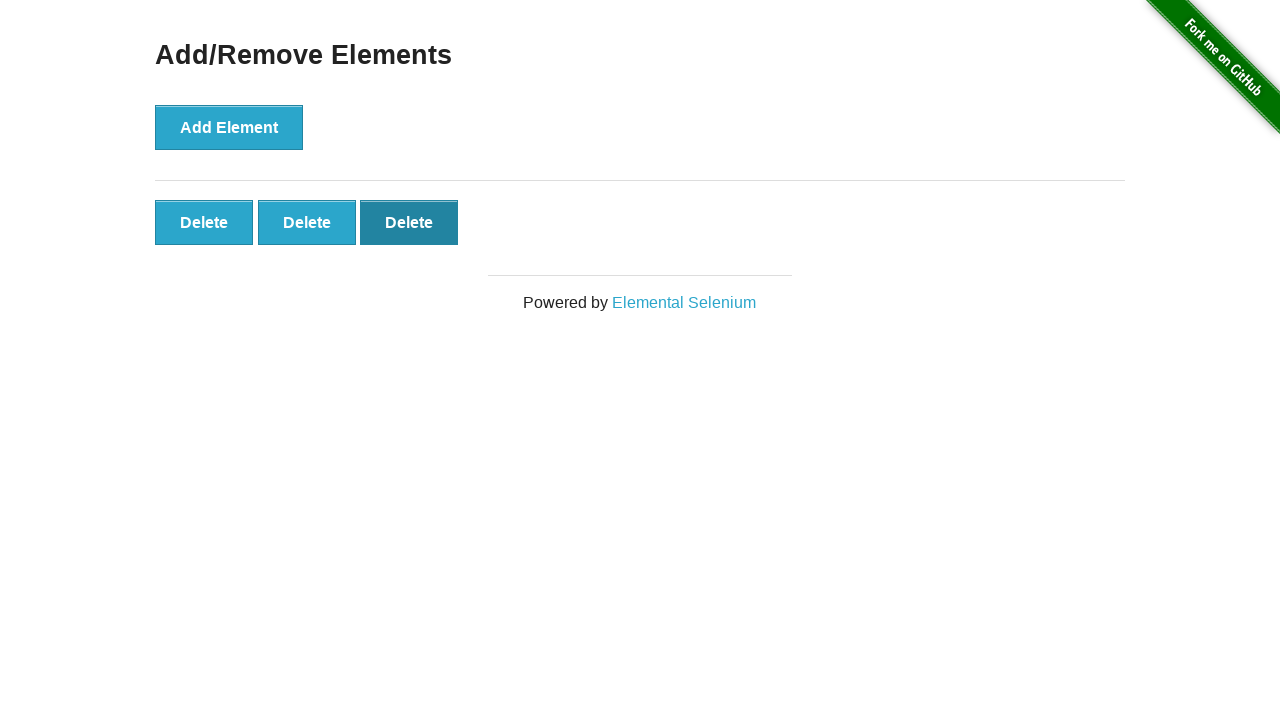

Verified 3 elements remain after removing 2 elements
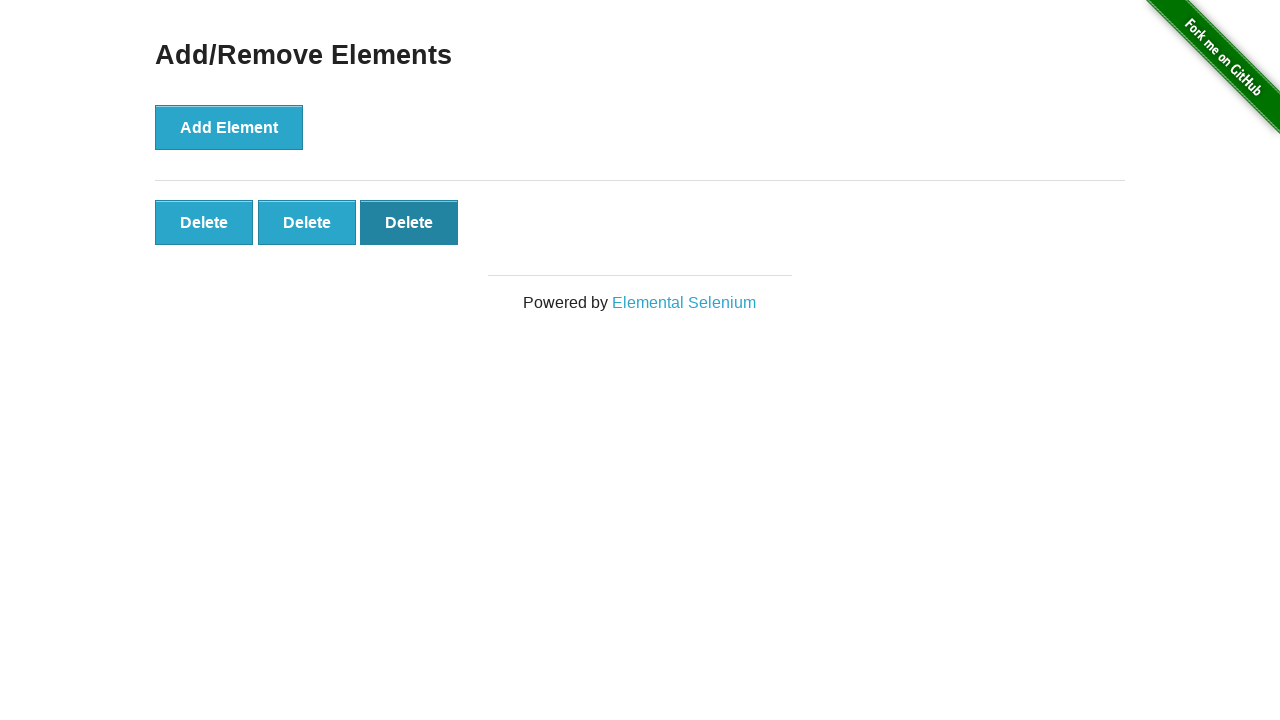

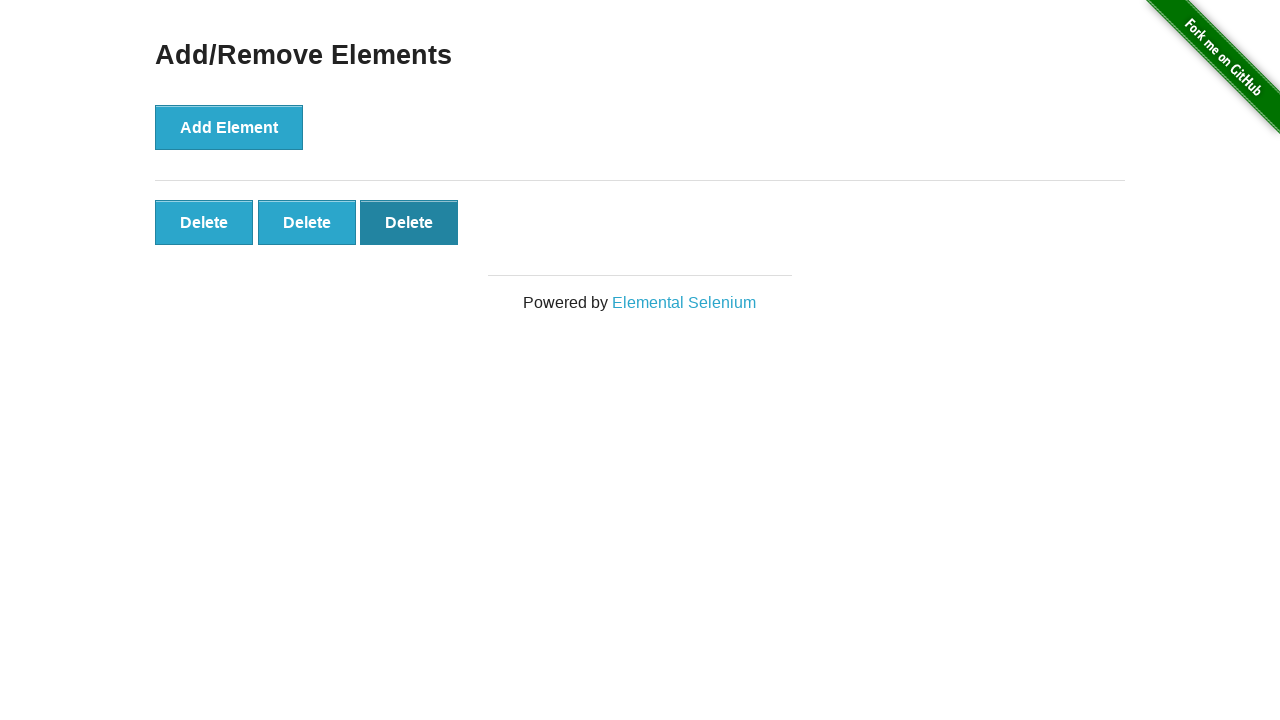